Tests basic webpage navigation by loading a practice website, verifying page content, then navigating to the Selenium dev website and verifying the URL change.

Starting URL: http://practice.bpbonline.com

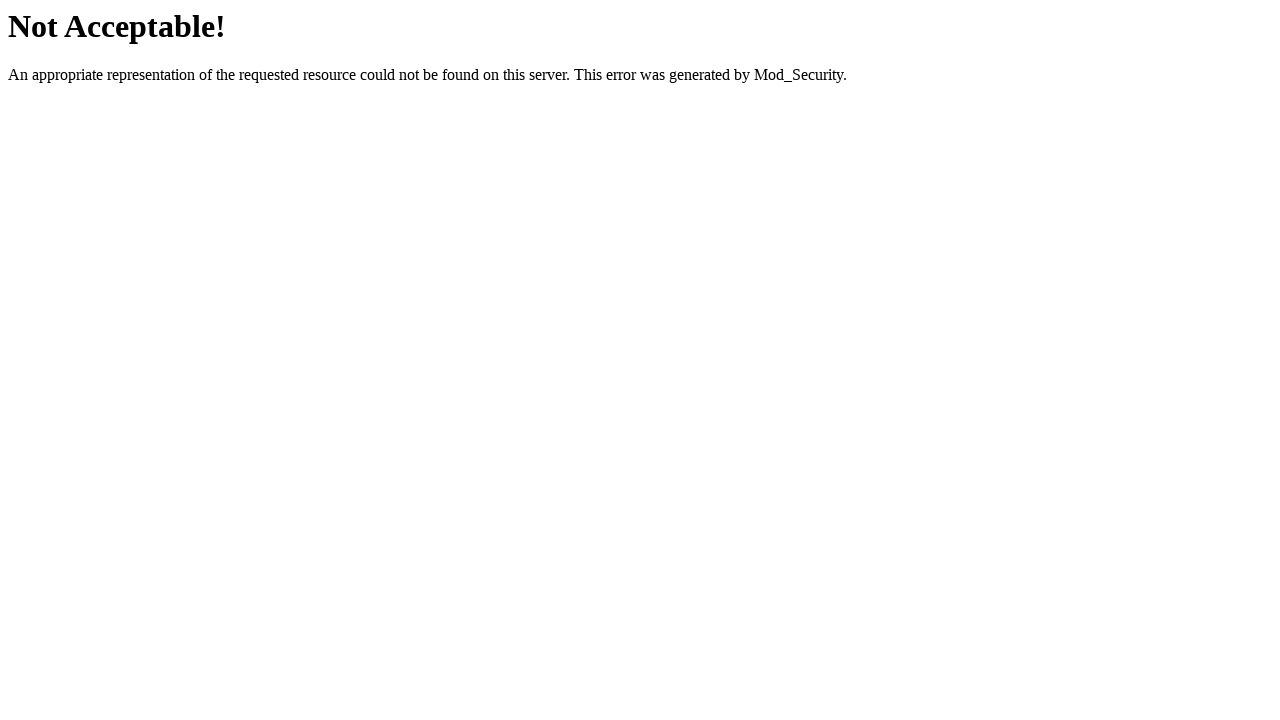

Waited for page to reach domcontentloaded state
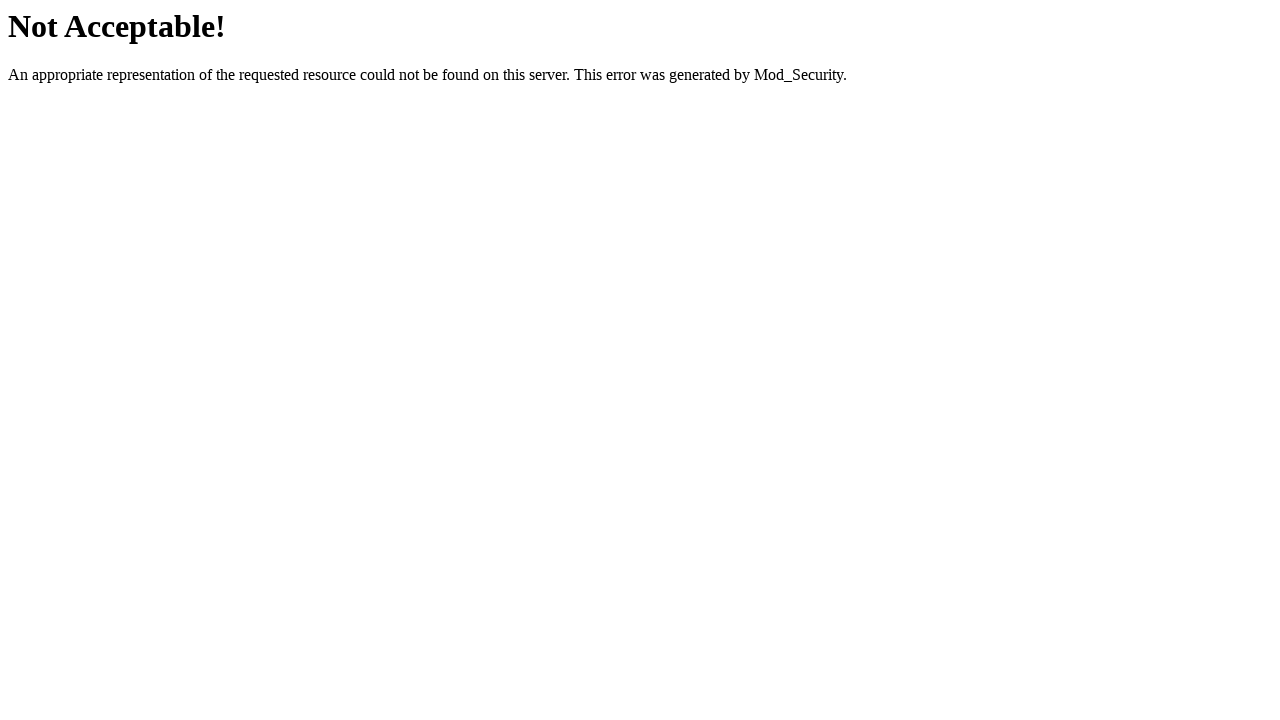

Retrieved page title: 'Not Acceptable!'
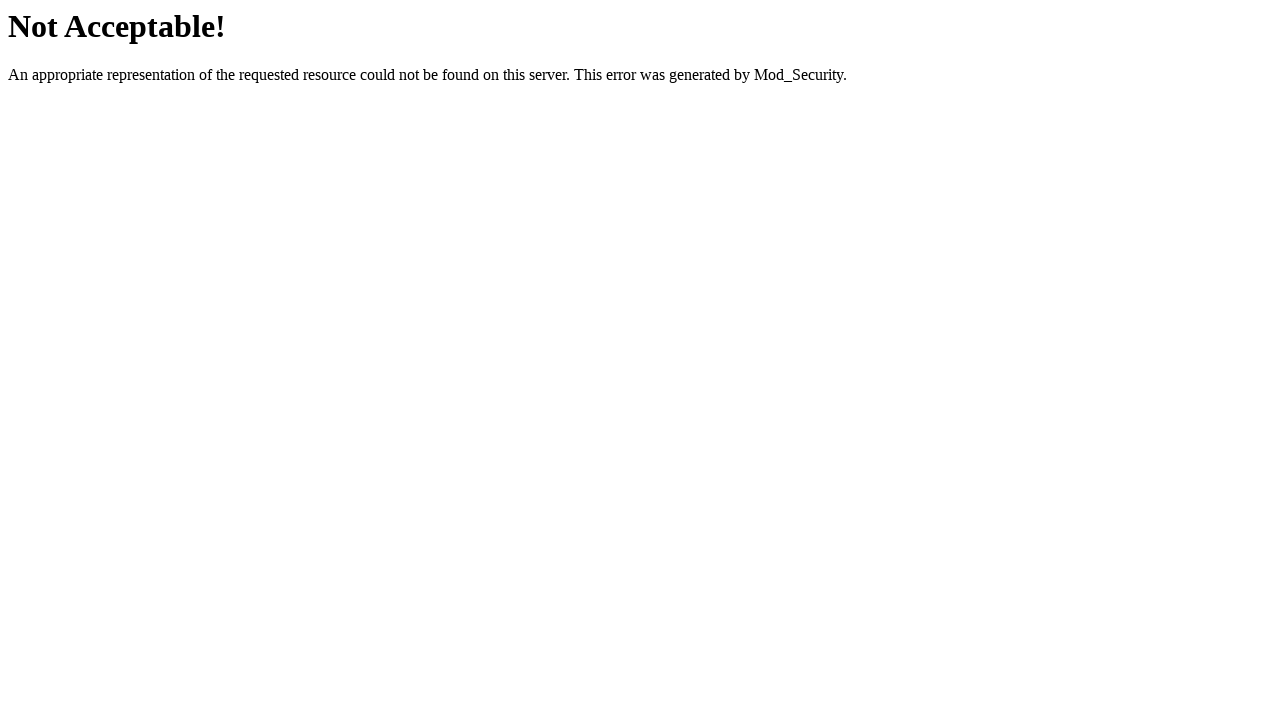

Retrieved page content
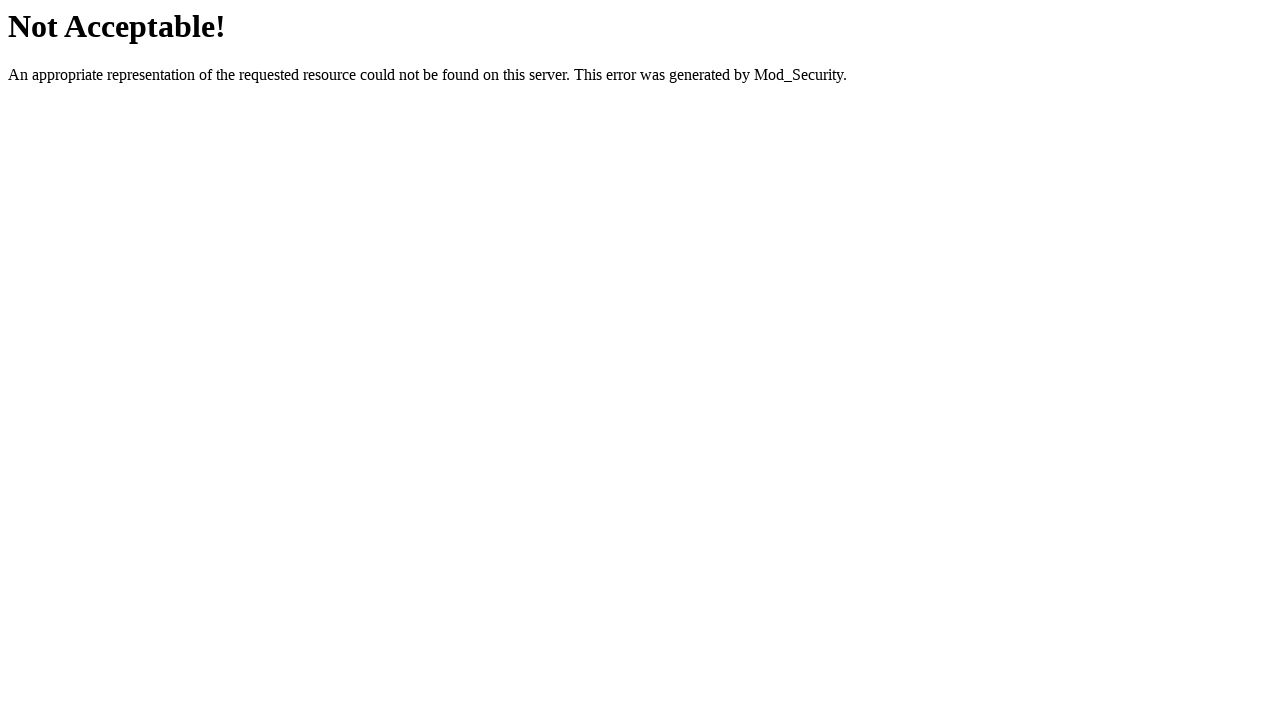

Navigated to Selenium website
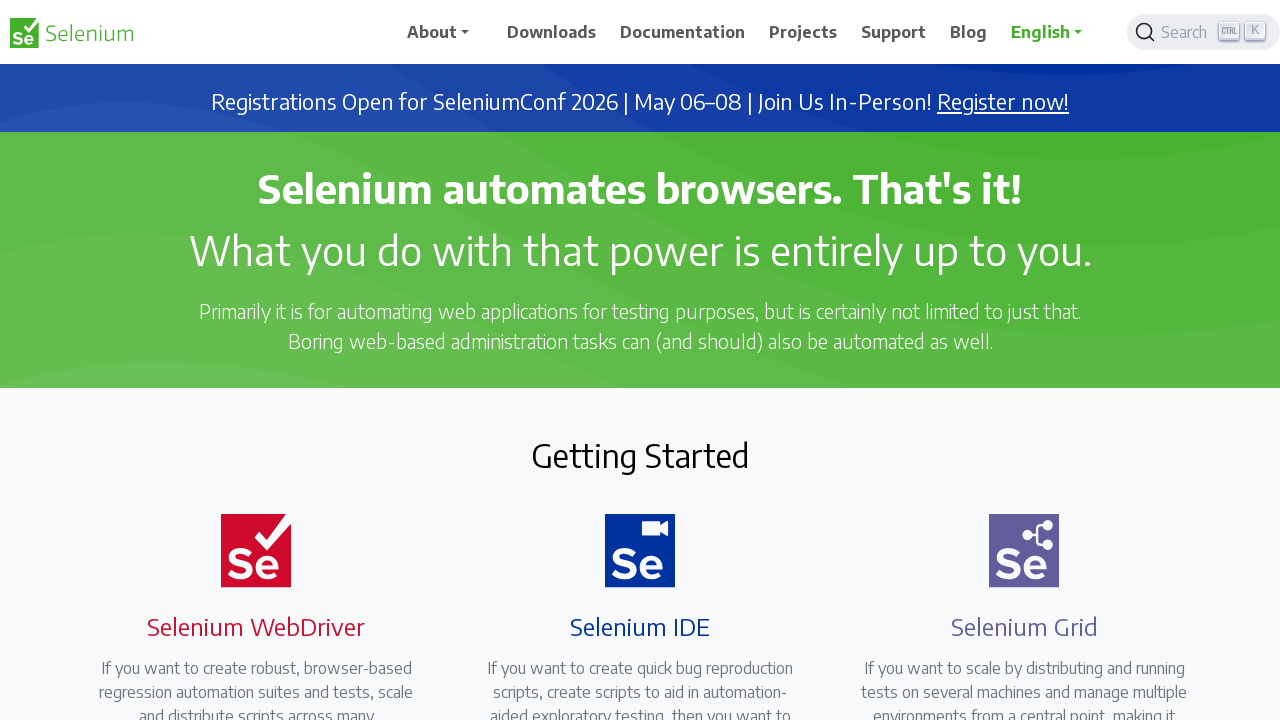

Retrieved current URL: 'https://www.selenium.dev/'
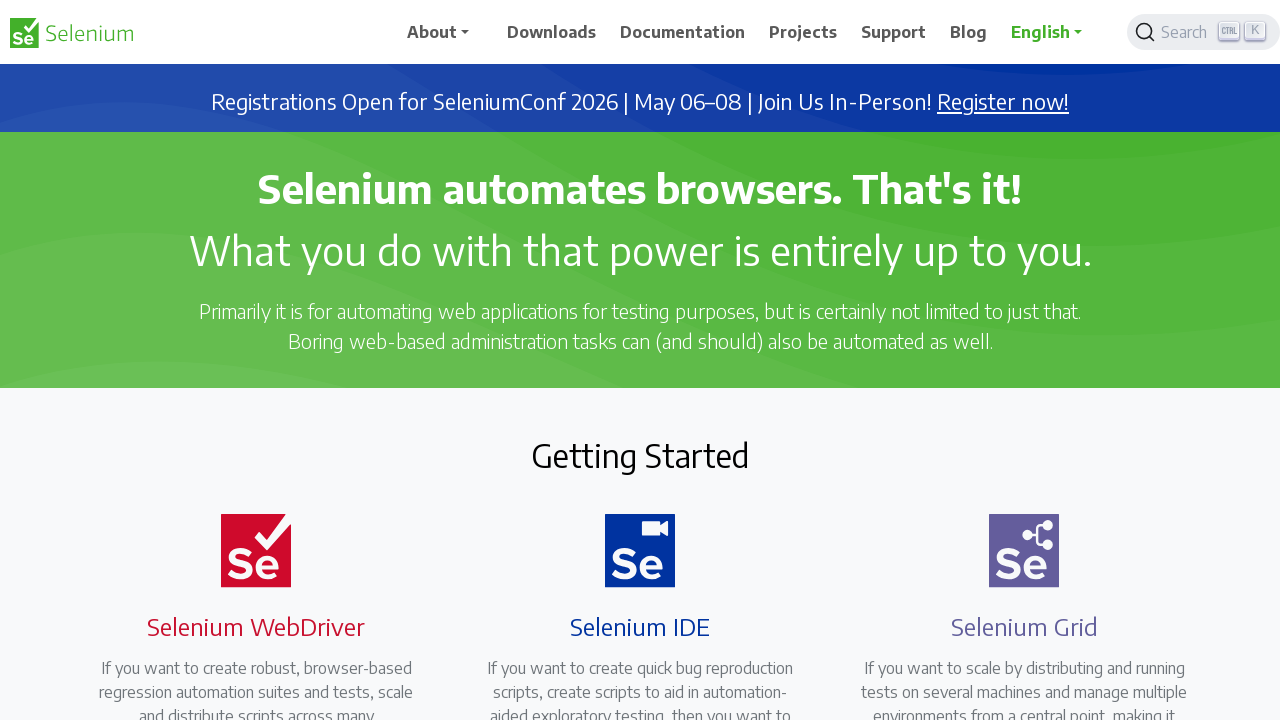

Verified URL changed to Selenium website
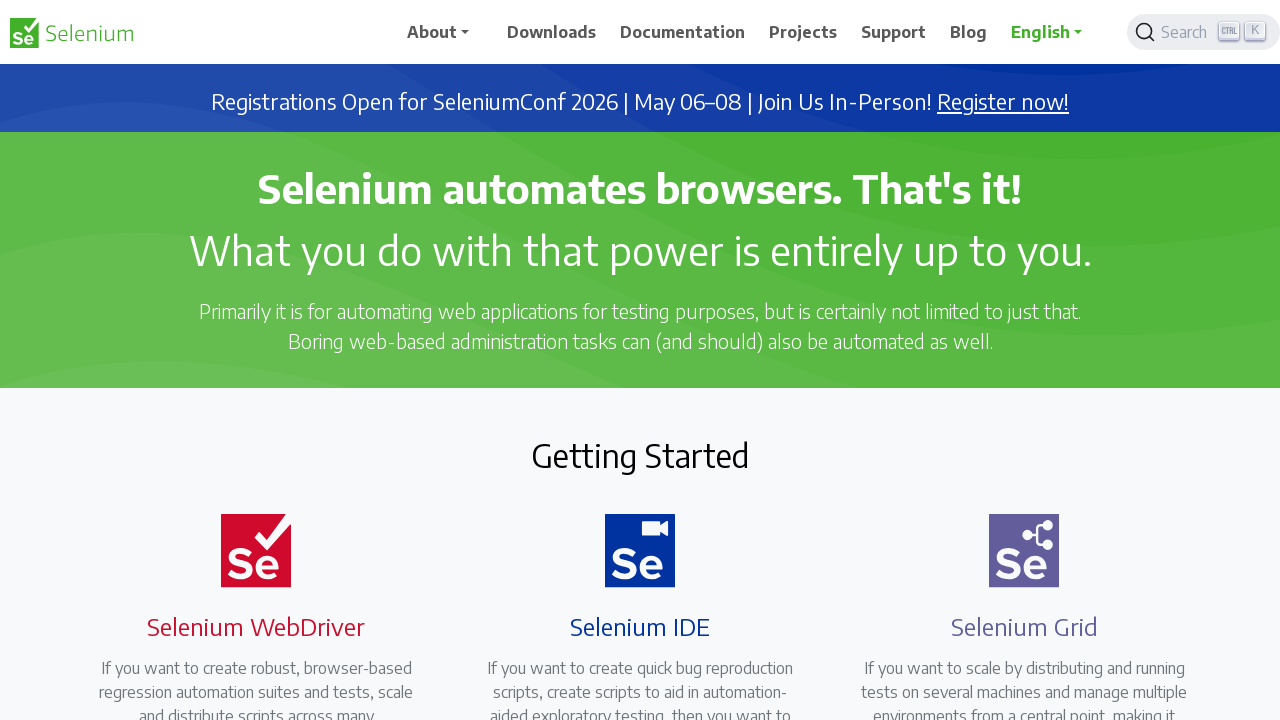

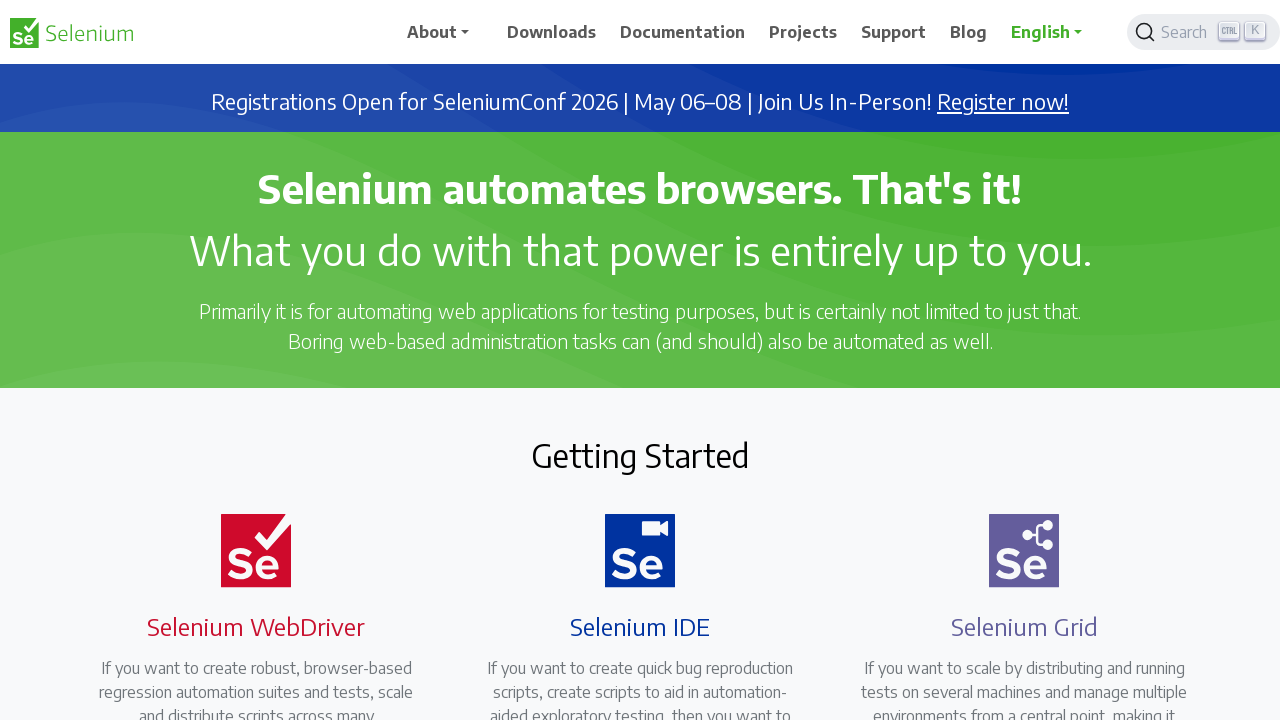